Tests the newsletter subscription functionality by scrolling to the footer, entering an email address in the subscription form, clicking subscribe, and verifying the success message appears.

Starting URL: https://automationexercise.com

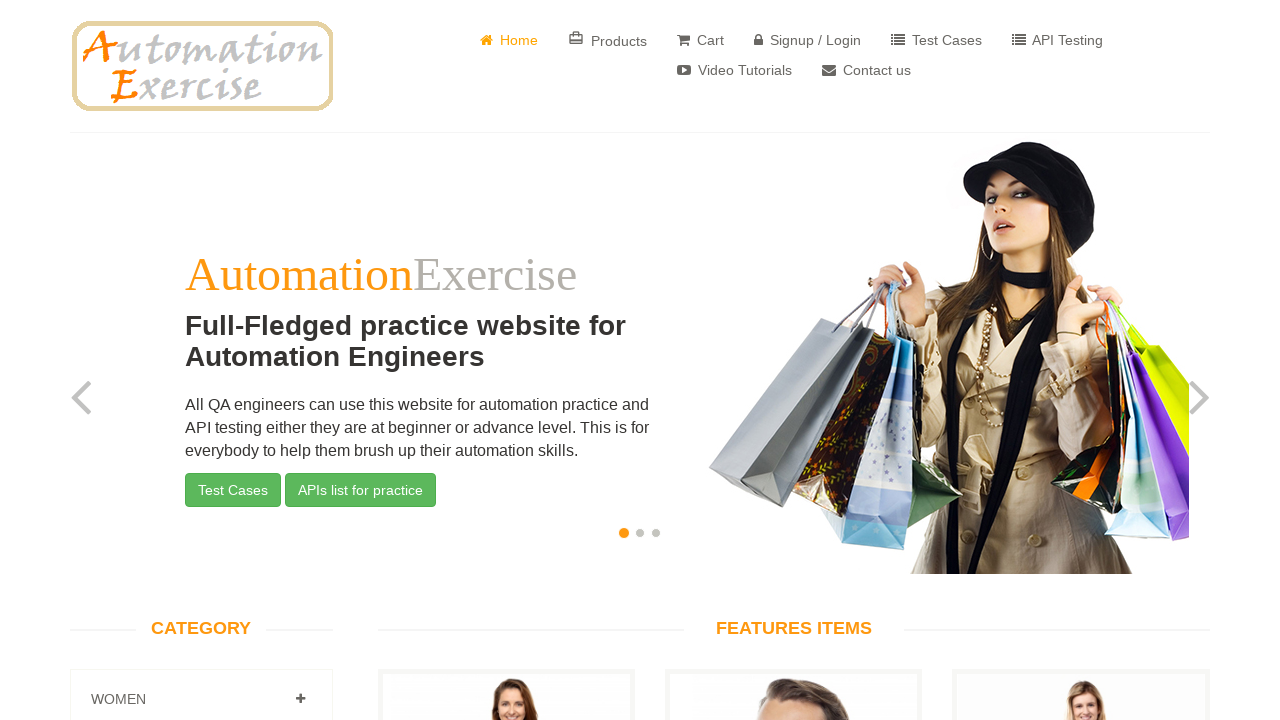

Verified Home link is visible
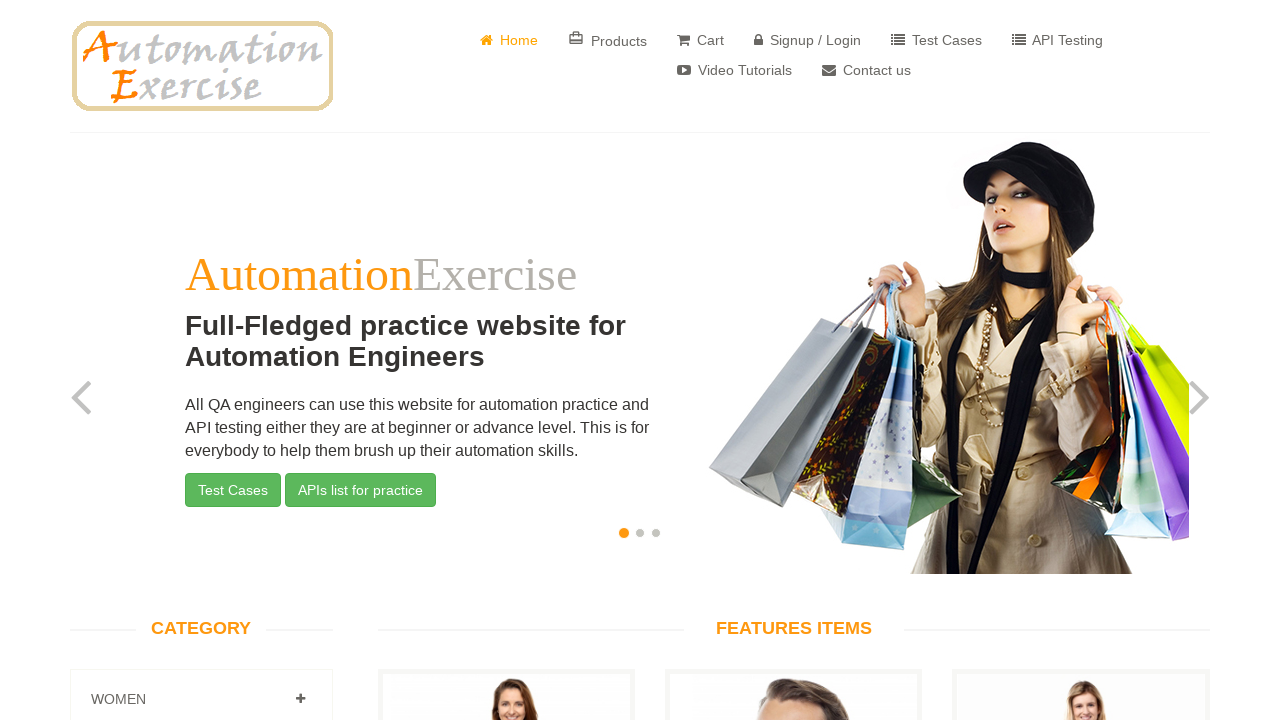

Scrolled to footer subscription section
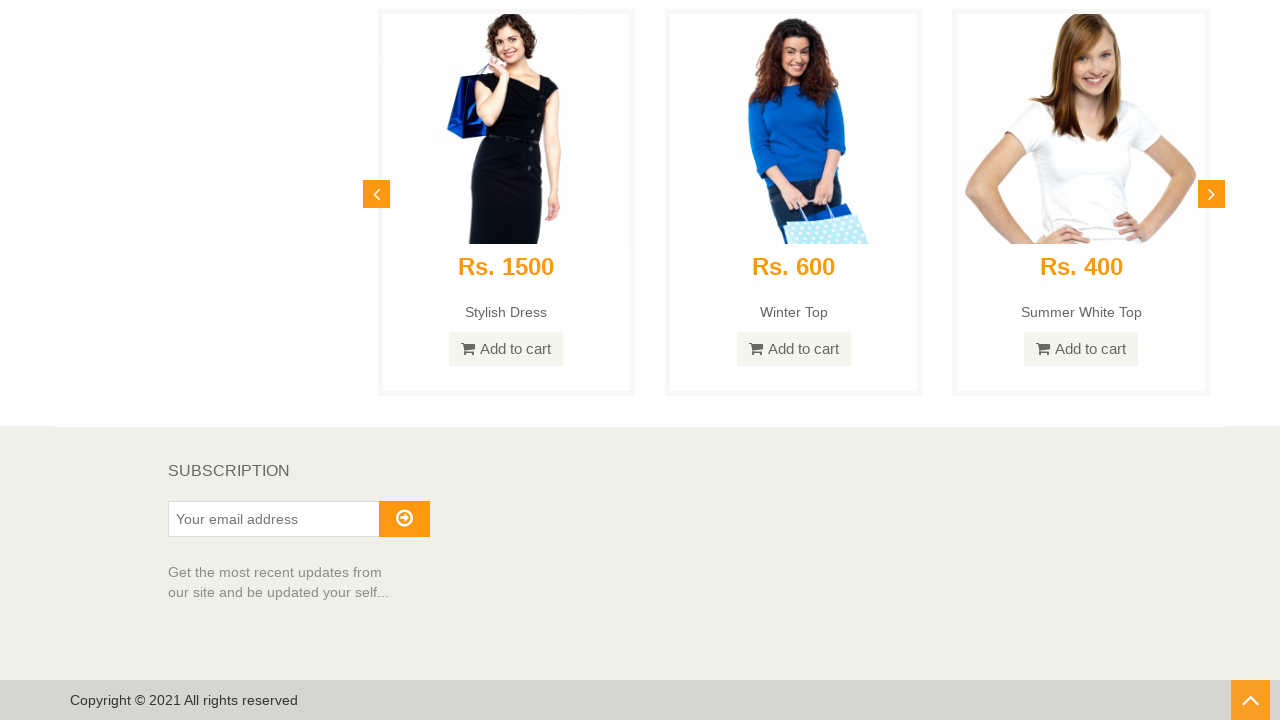

Verified 'SUBSCRIPTION' text is visible
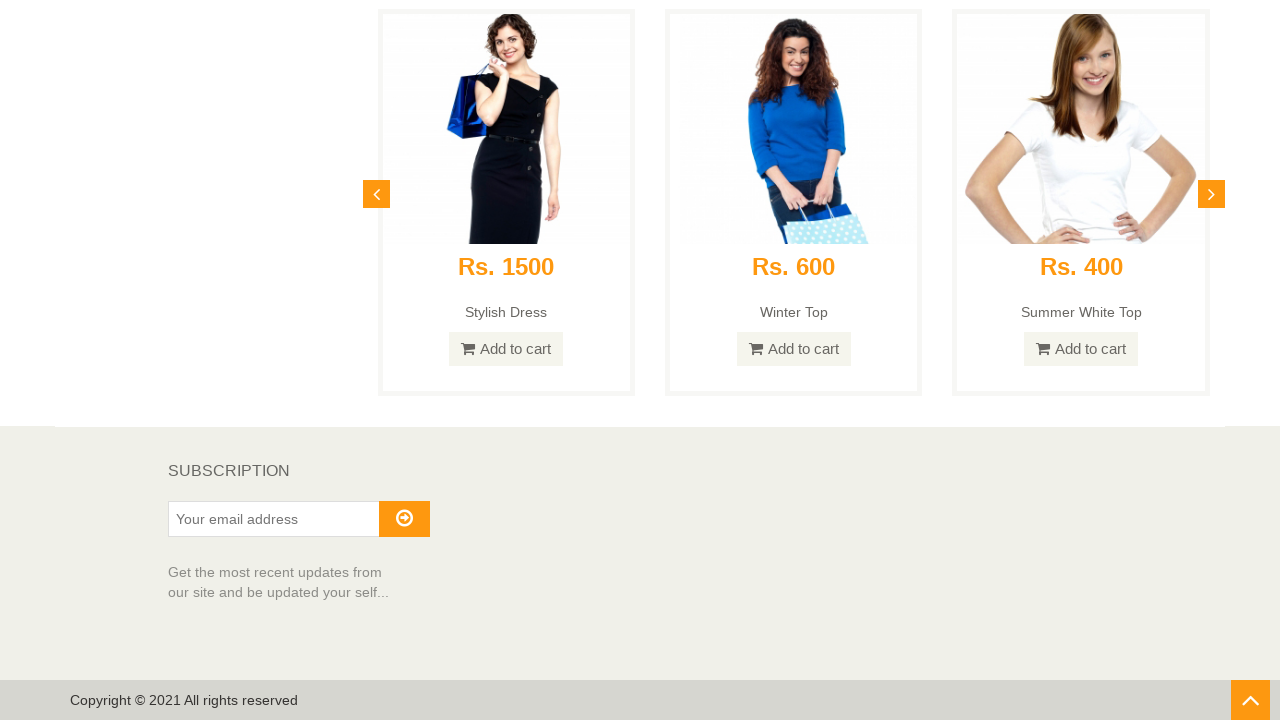

Entered email address 'marina.rodriguez87@example.com' in subscription field on //*[@id="susbscribe_email"]
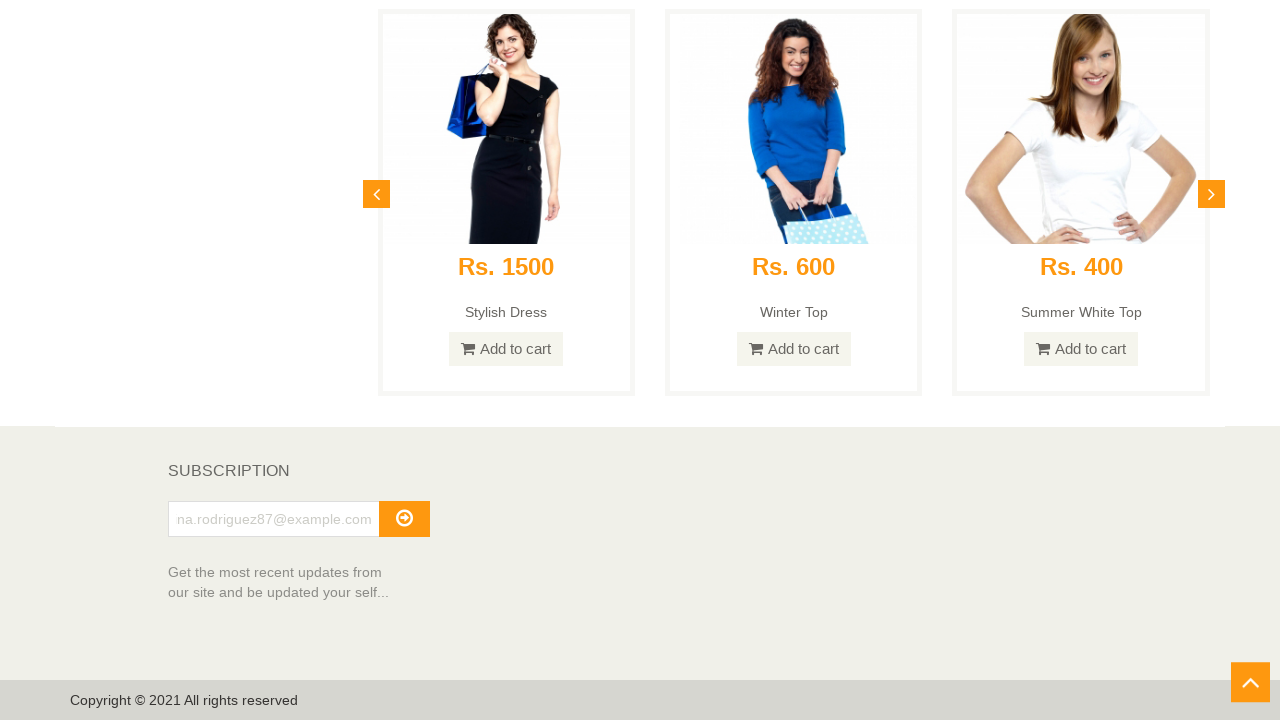

Clicked the subscribe button at (404, 519) on xpath=//*[@id="subscribe"]
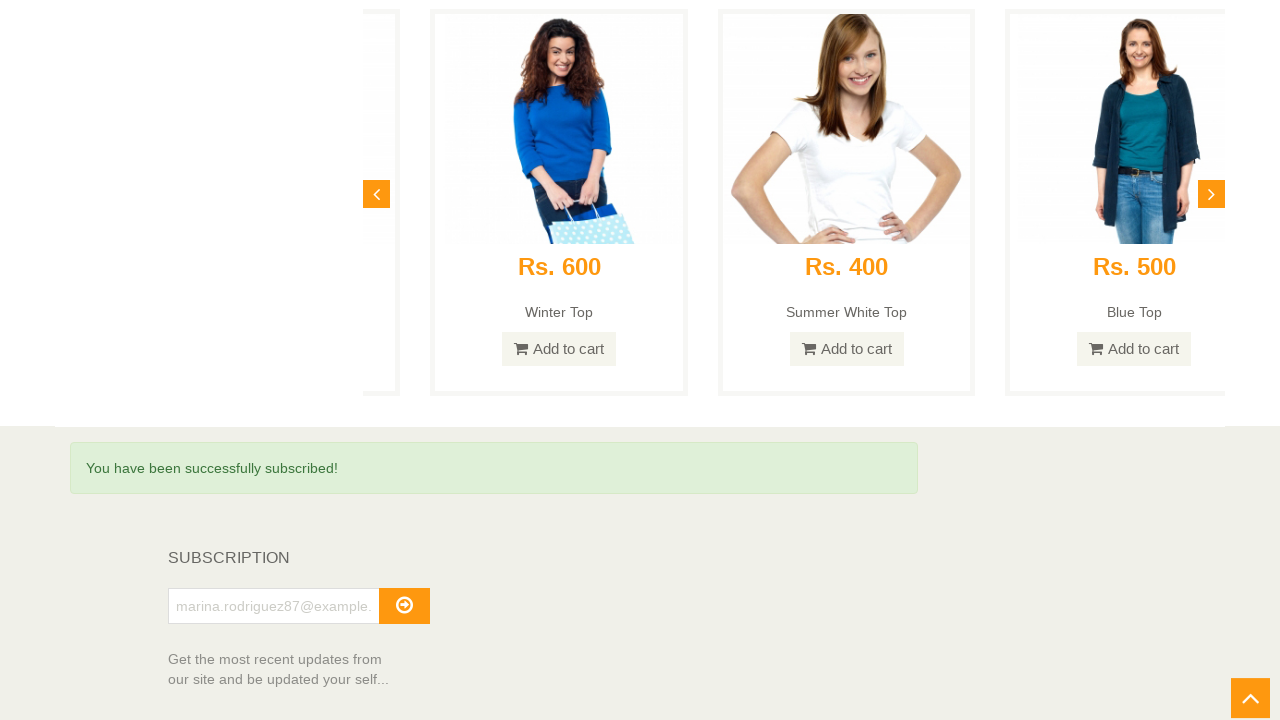

Verified subscription success message appeared
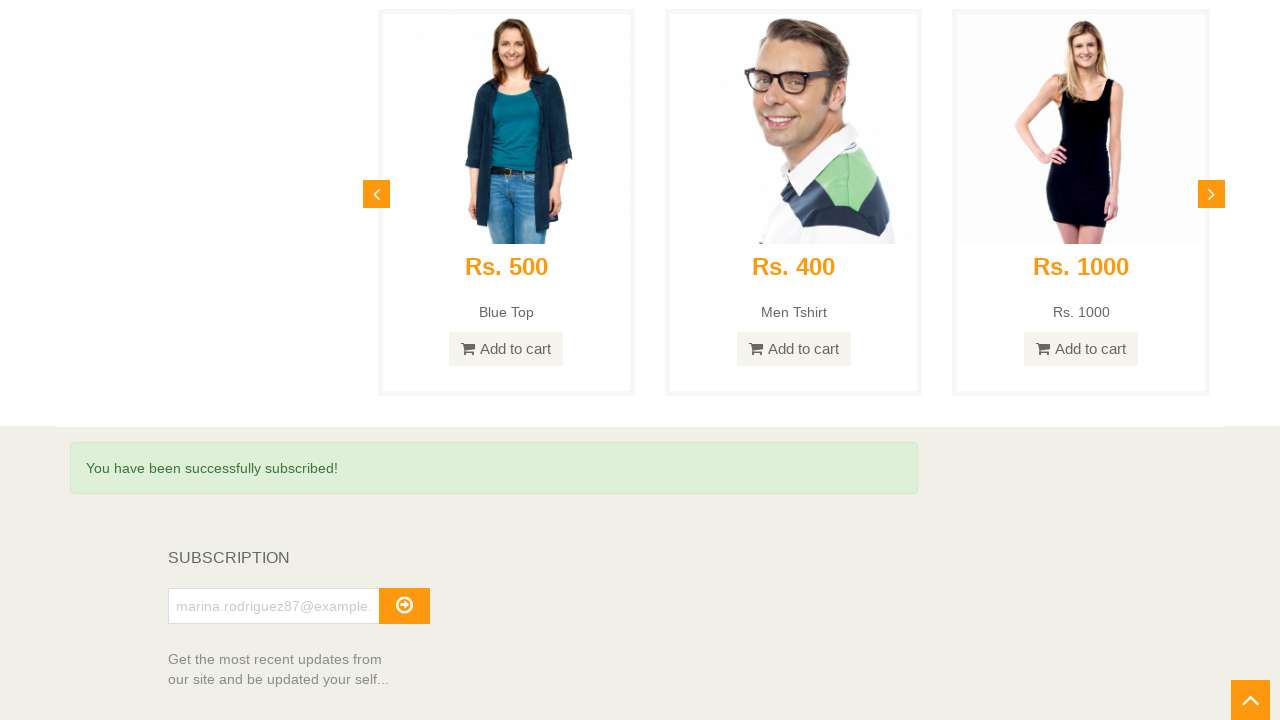

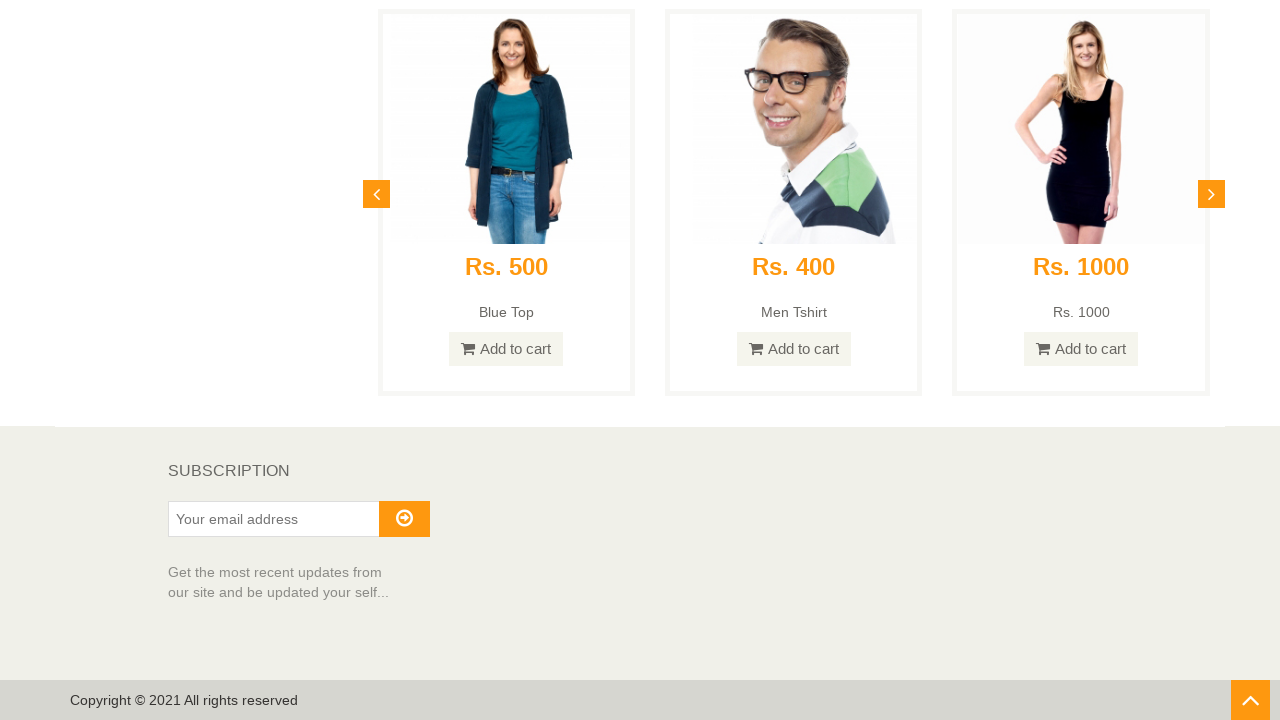